Tests JavaScript alert, confirm, and prompt dialogs by clicking buttons that trigger each type and accepting them with input text

Starting URL: https://the-internet.herokuapp.com/javascript_alerts

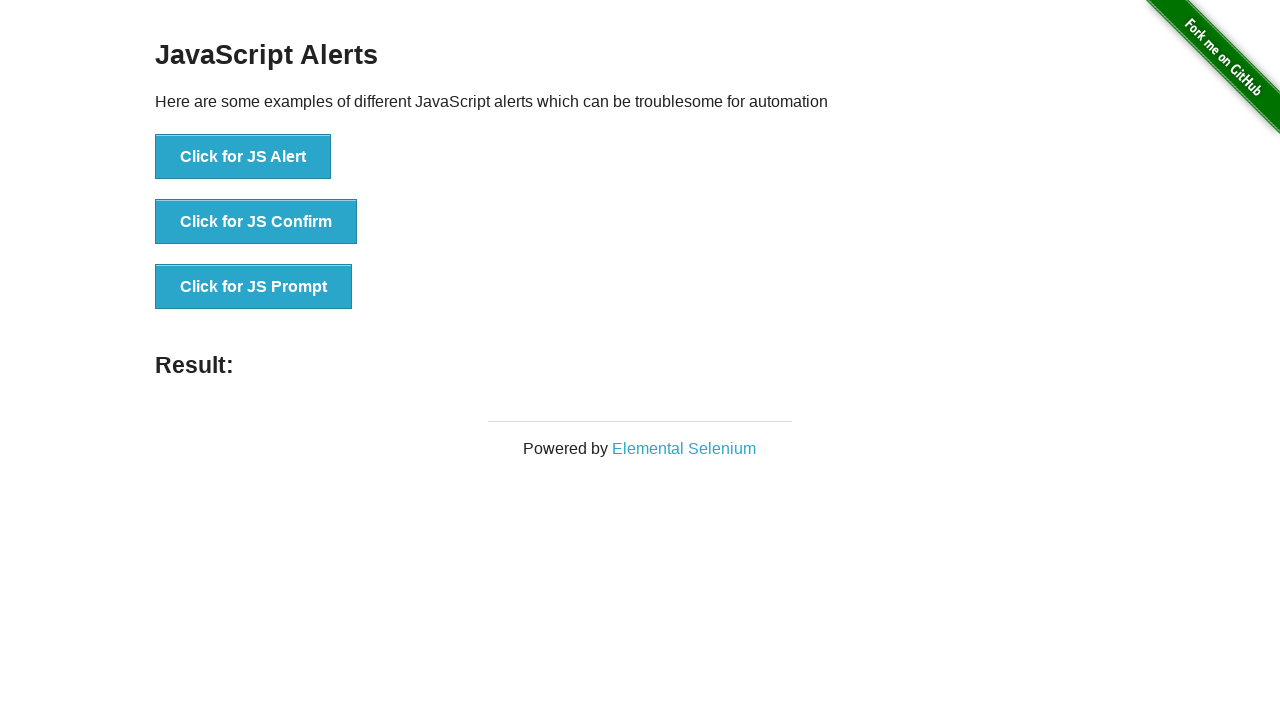

Set up dialog handler to accept all dialogs with text 'Testing'
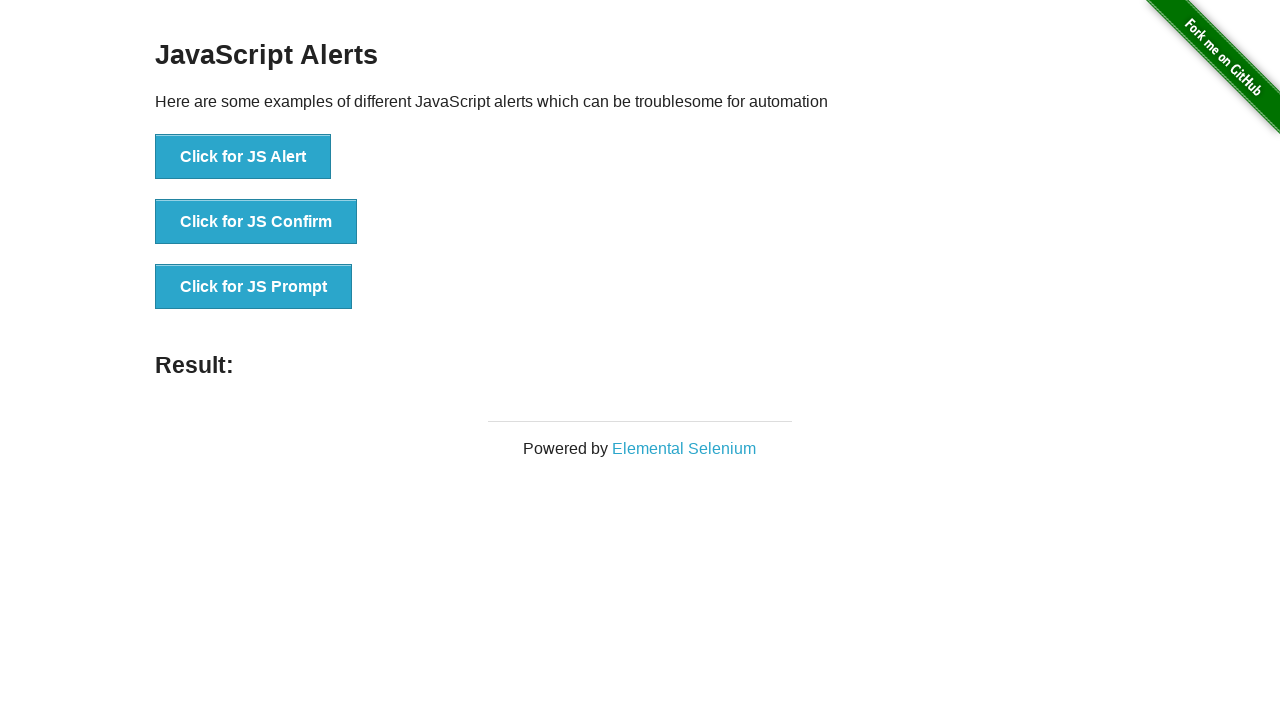

Clicked button to trigger JavaScript Alert dialog at (243, 157) on text=Click for JS Alert
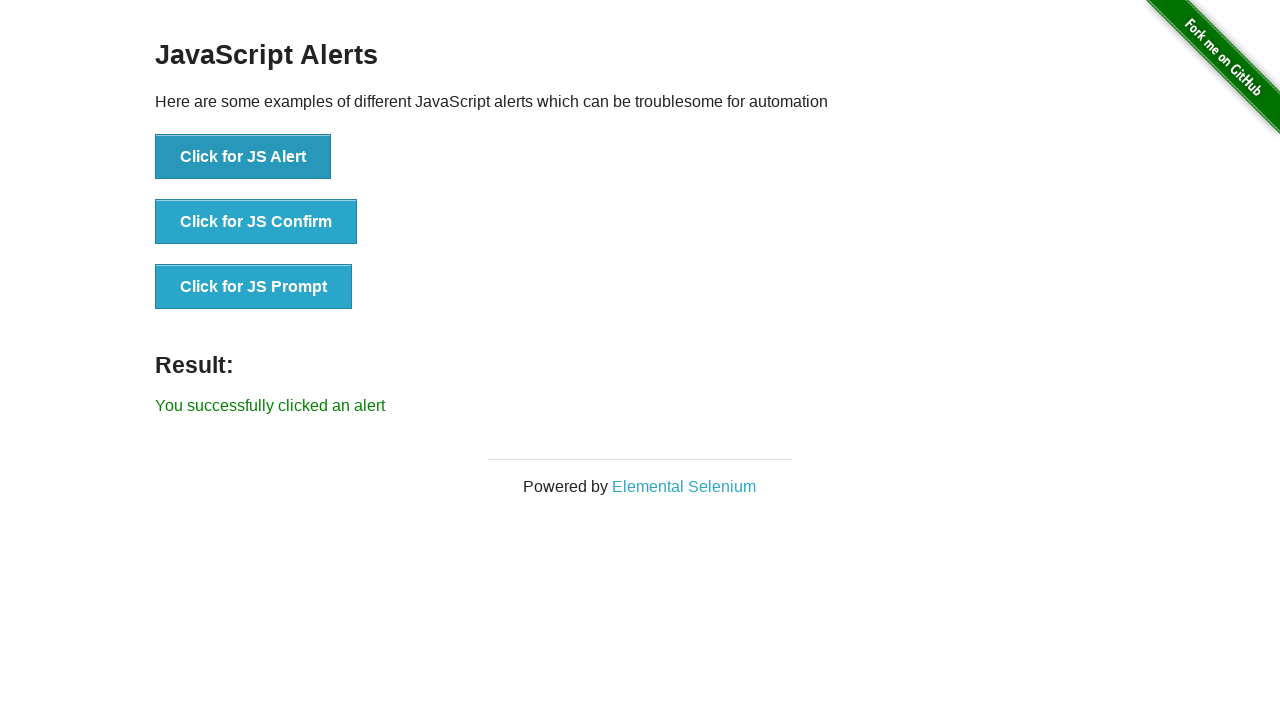

Clicked button to trigger JavaScript Confirm dialog at (256, 222) on text=Click for JS Confirm
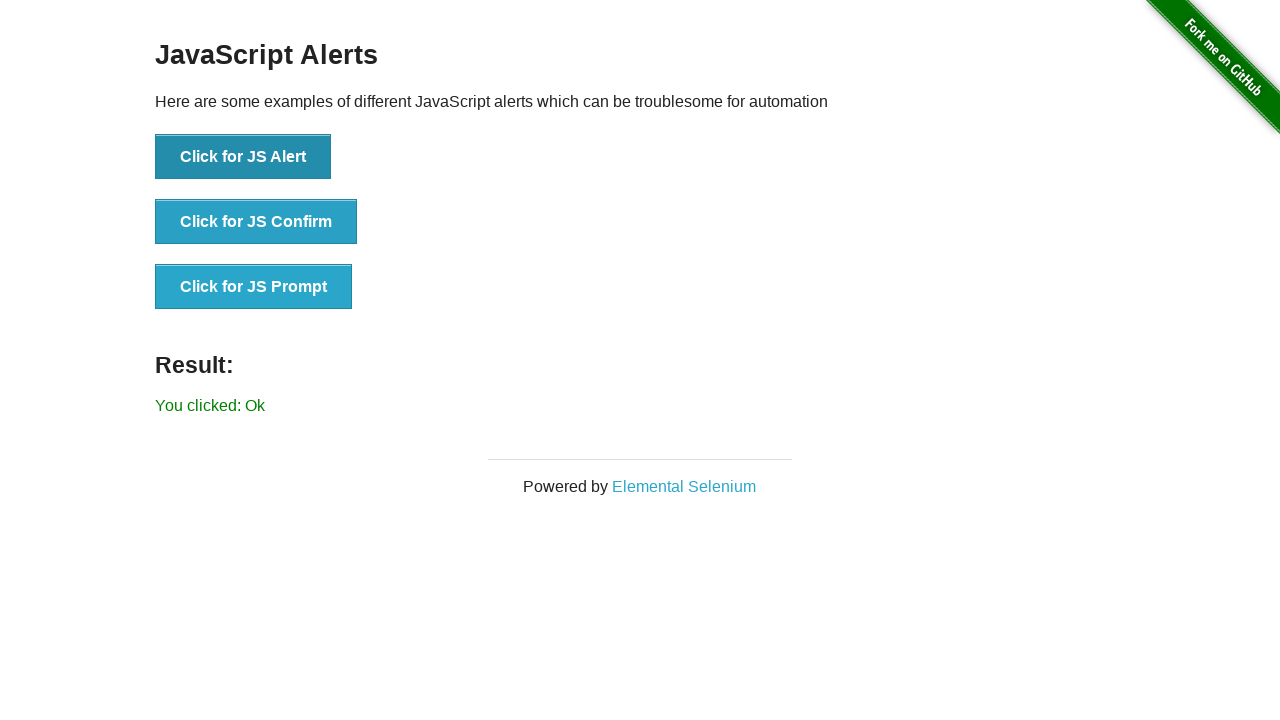

Clicked button to trigger JavaScript Prompt dialog at (254, 287) on text=Click for JS Prompt
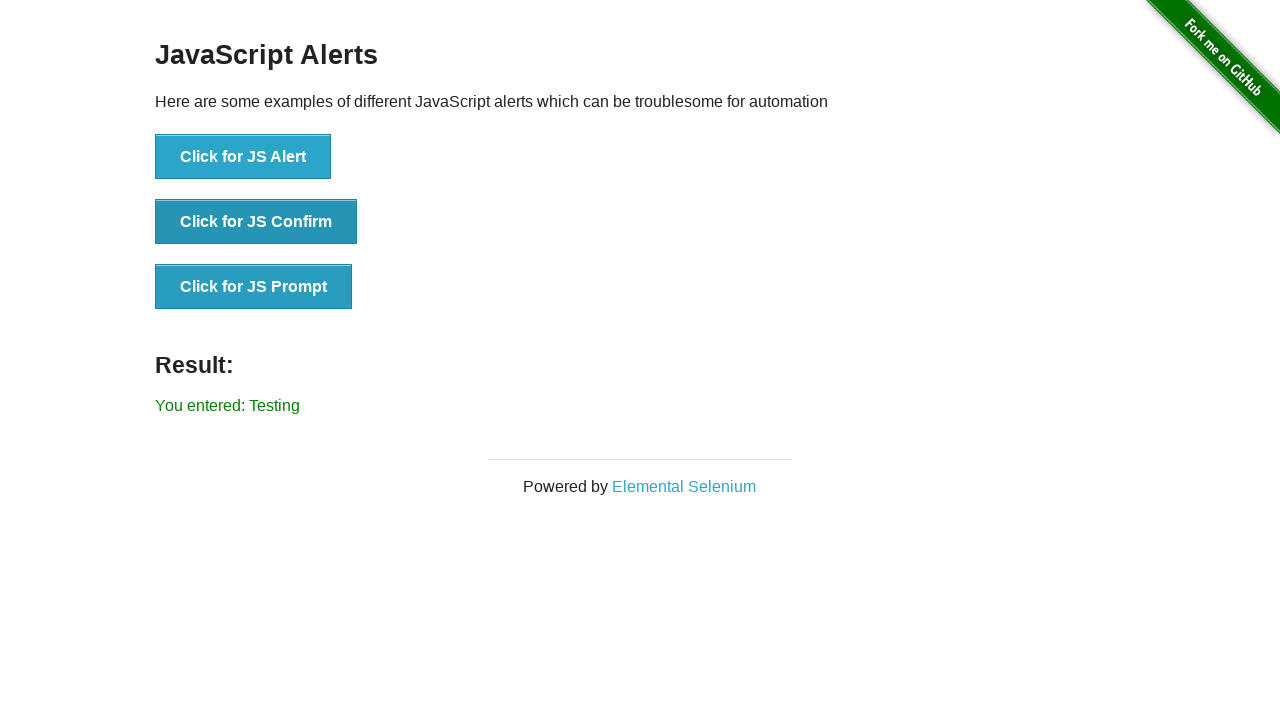

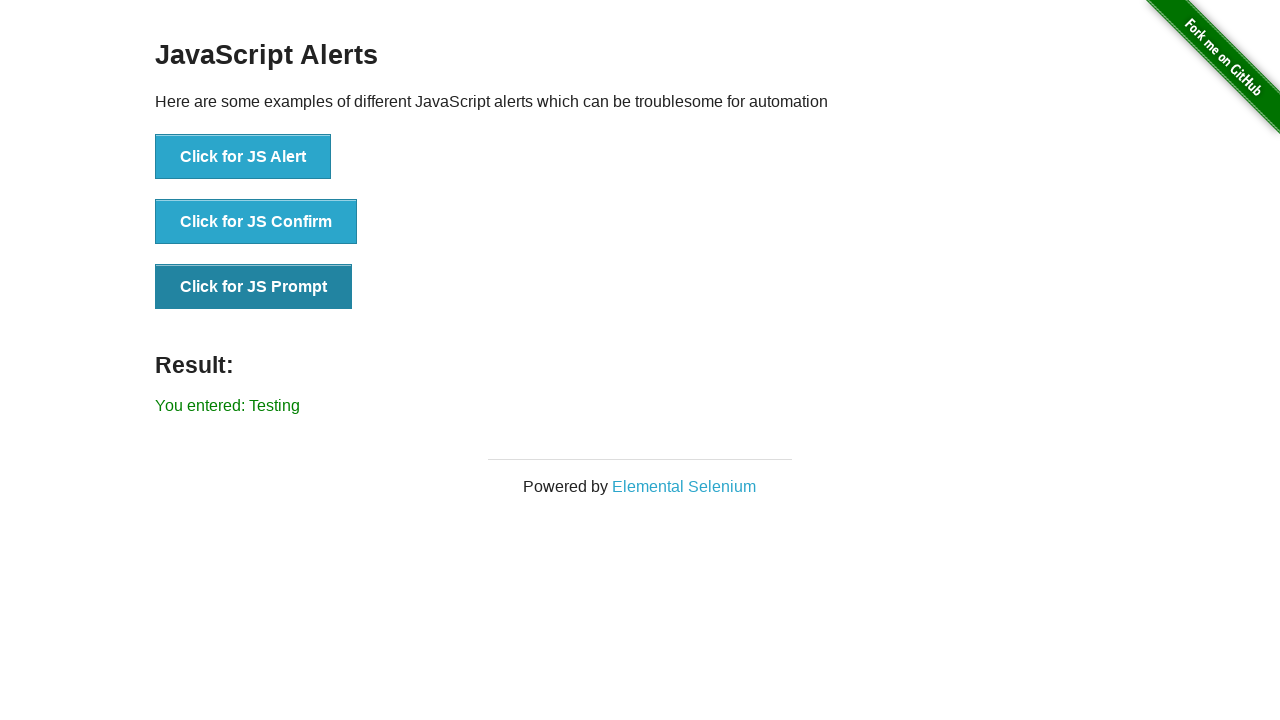